Tests Broken Images page by clicking the link and checking for images on the page

Starting URL: http://the-internet.herokuapp.com/

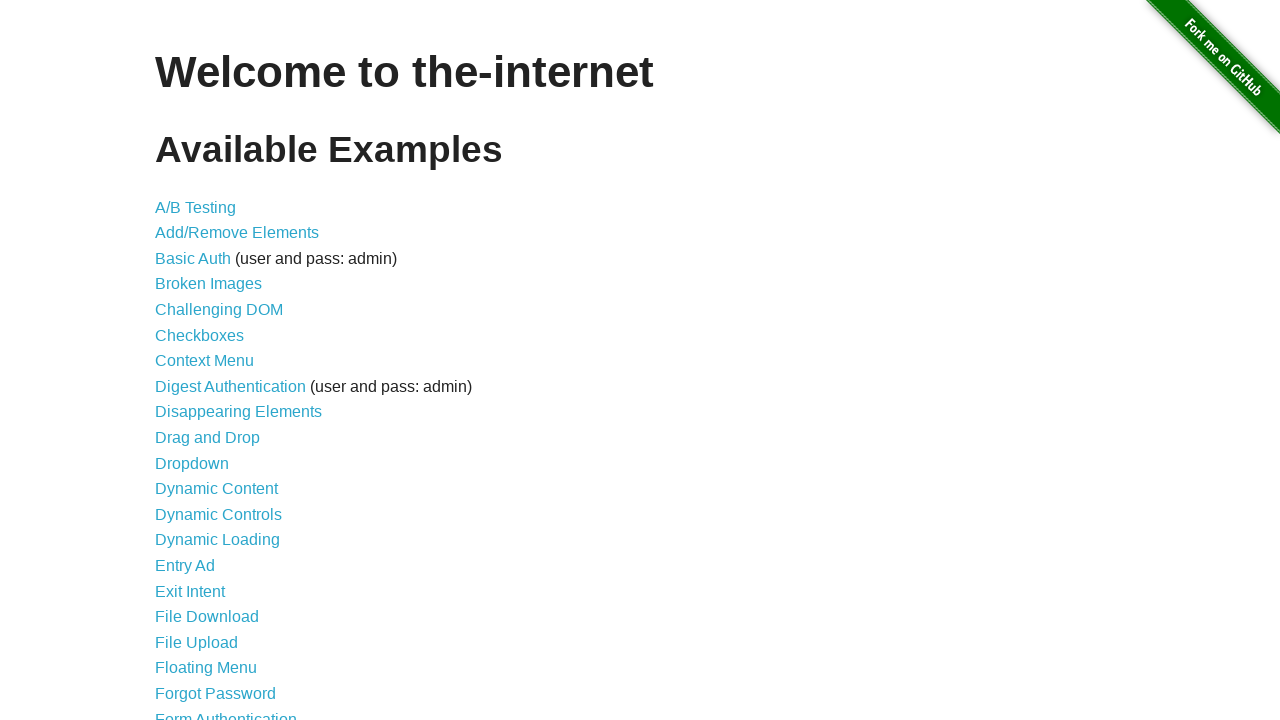

Clicked on Broken Images link at (208, 284) on text=Broken Images
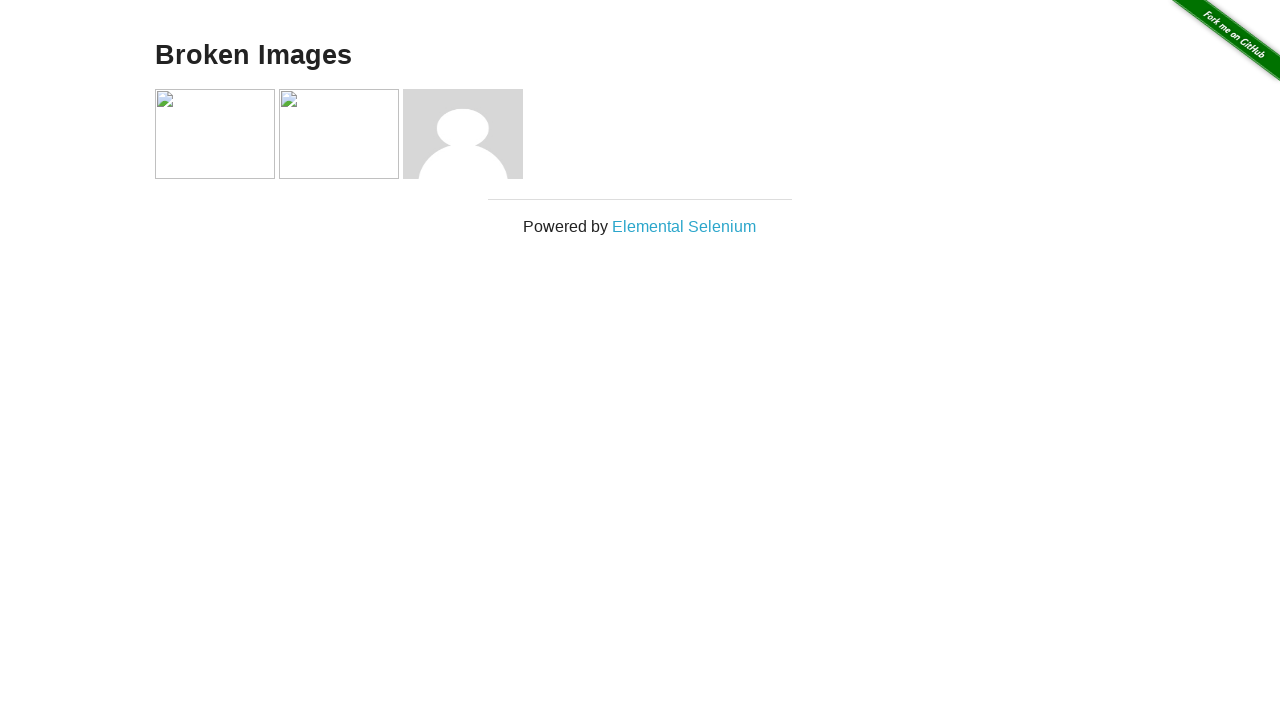

Waited for images to load on Broken Images page
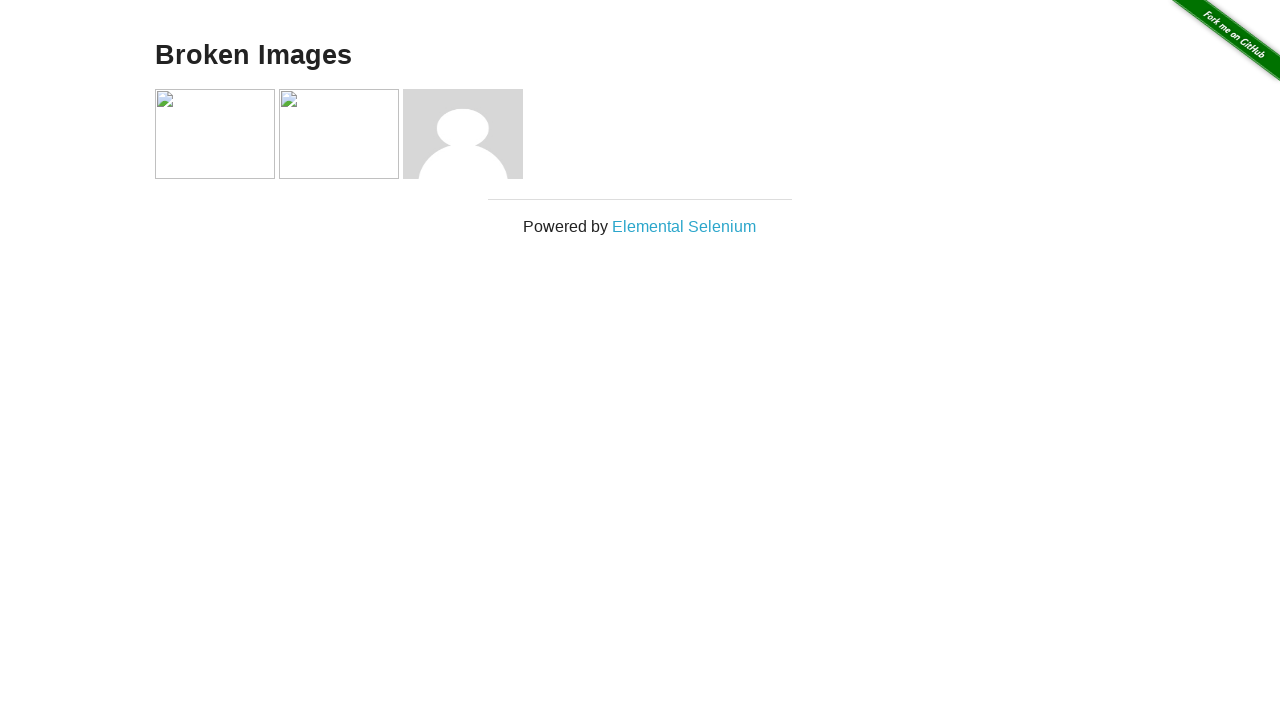

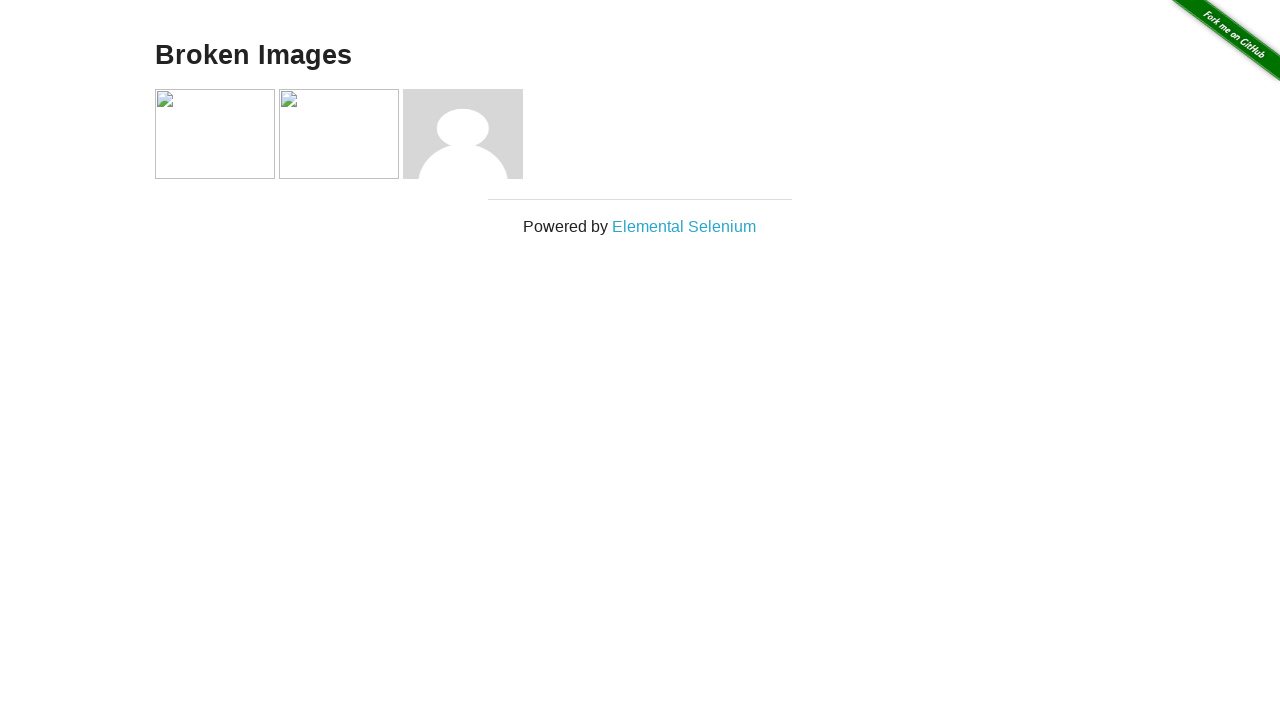